Tests that entered text is trimmed when editing a todo item

Starting URL: https://demo.playwright.dev/todomvc

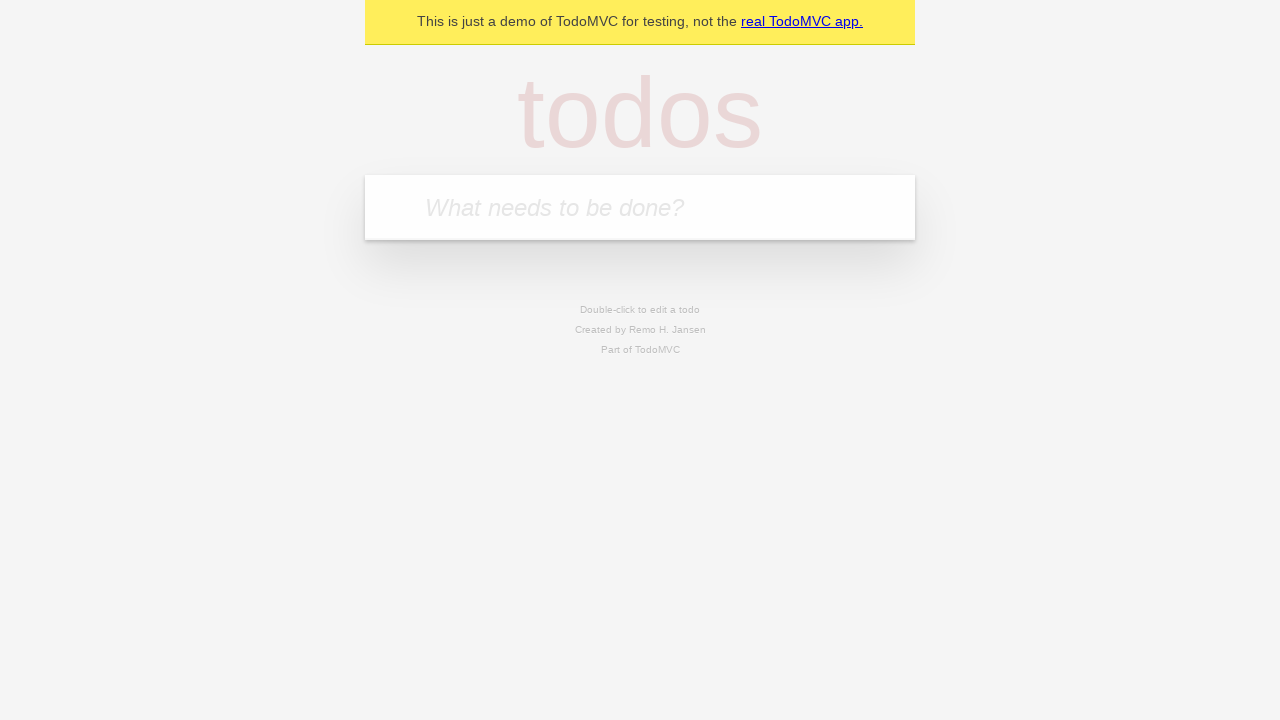

Filled new todo input with 'buy some cheese' on internal:attr=[placeholder="What needs to be done?"i]
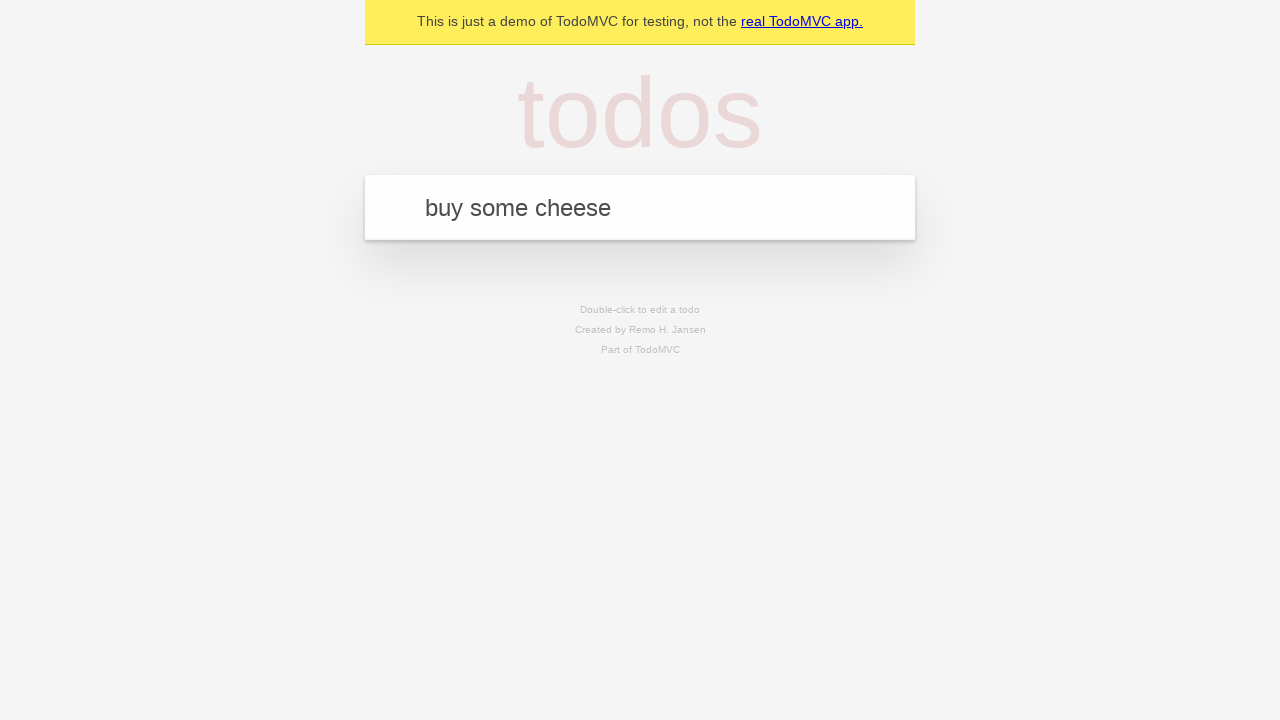

Pressed Enter to create first todo on internal:attr=[placeholder="What needs to be done?"i]
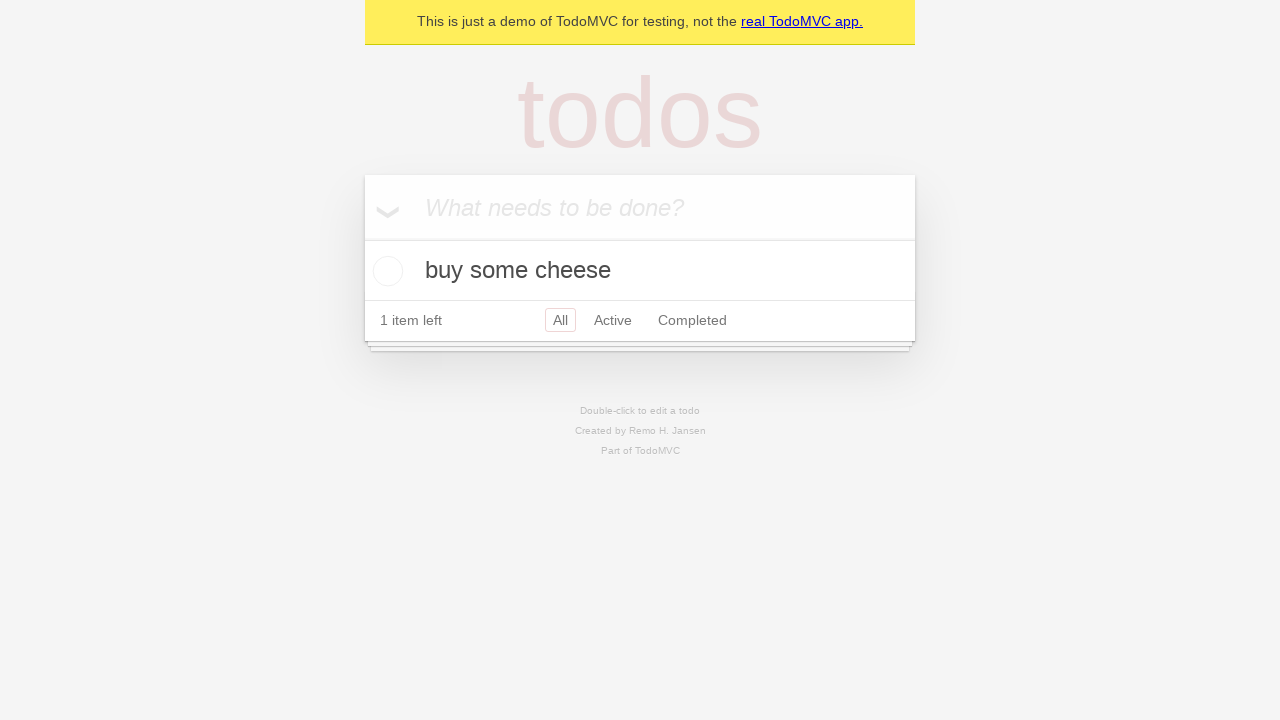

Filled new todo input with 'feed the cat' on internal:attr=[placeholder="What needs to be done?"i]
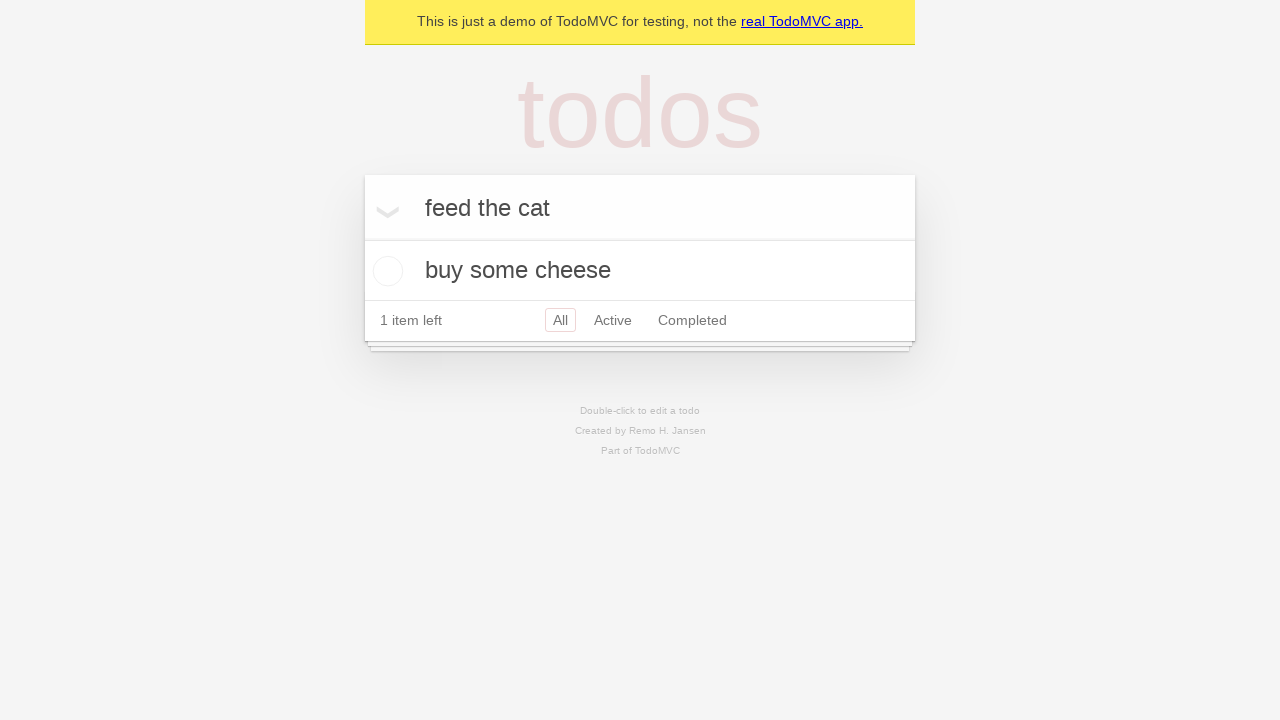

Pressed Enter to create second todo on internal:attr=[placeholder="What needs to be done?"i]
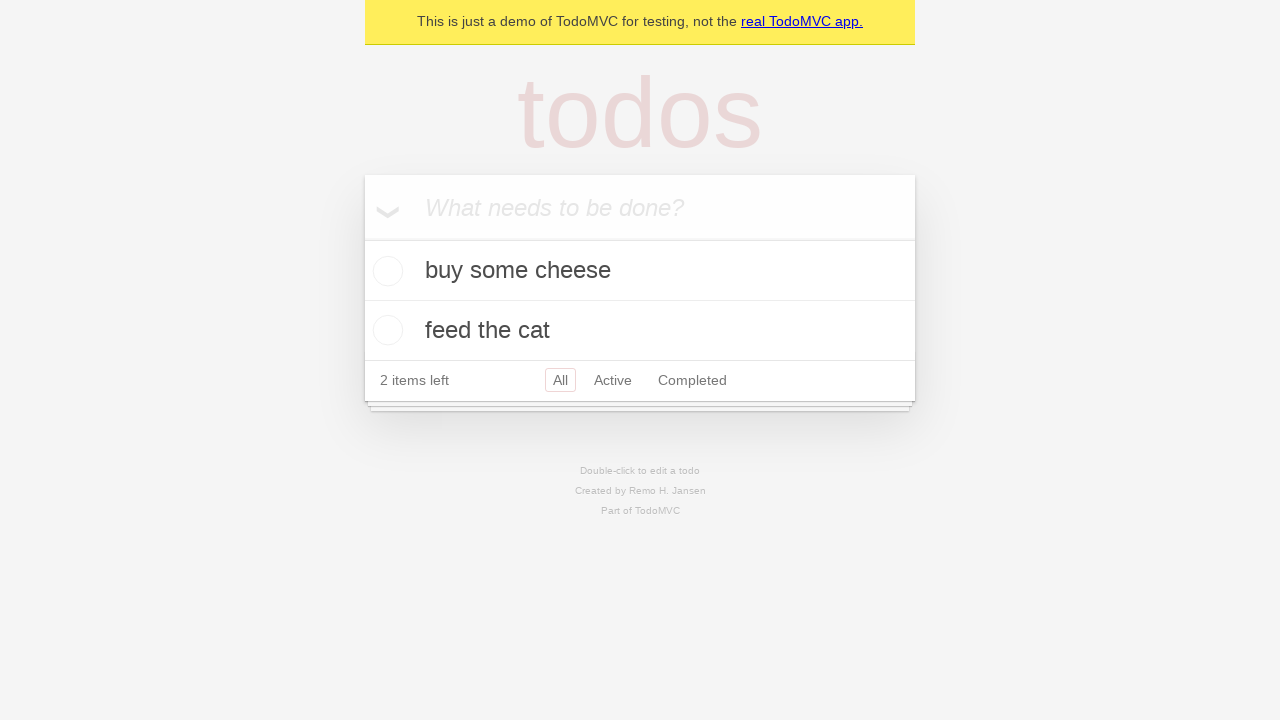

Filled new todo input with 'book a doctors appointment' on internal:attr=[placeholder="What needs to be done?"i]
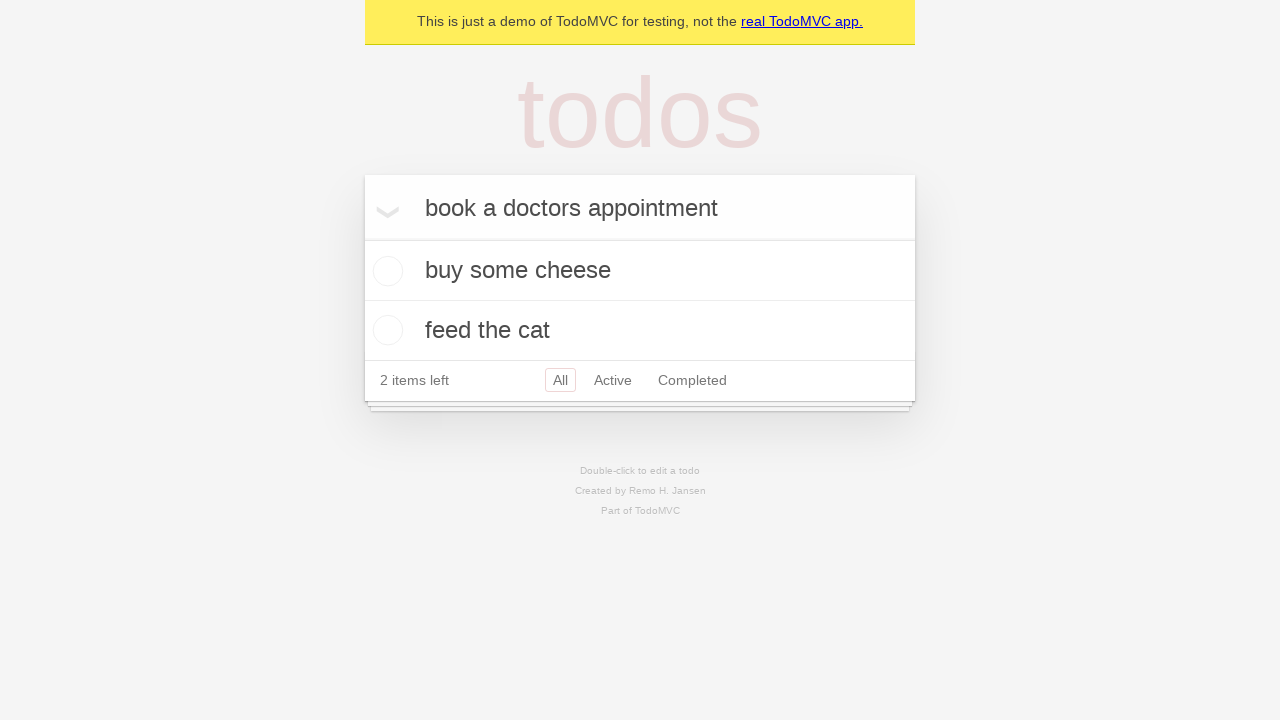

Pressed Enter to create third todo on internal:attr=[placeholder="What needs to be done?"i]
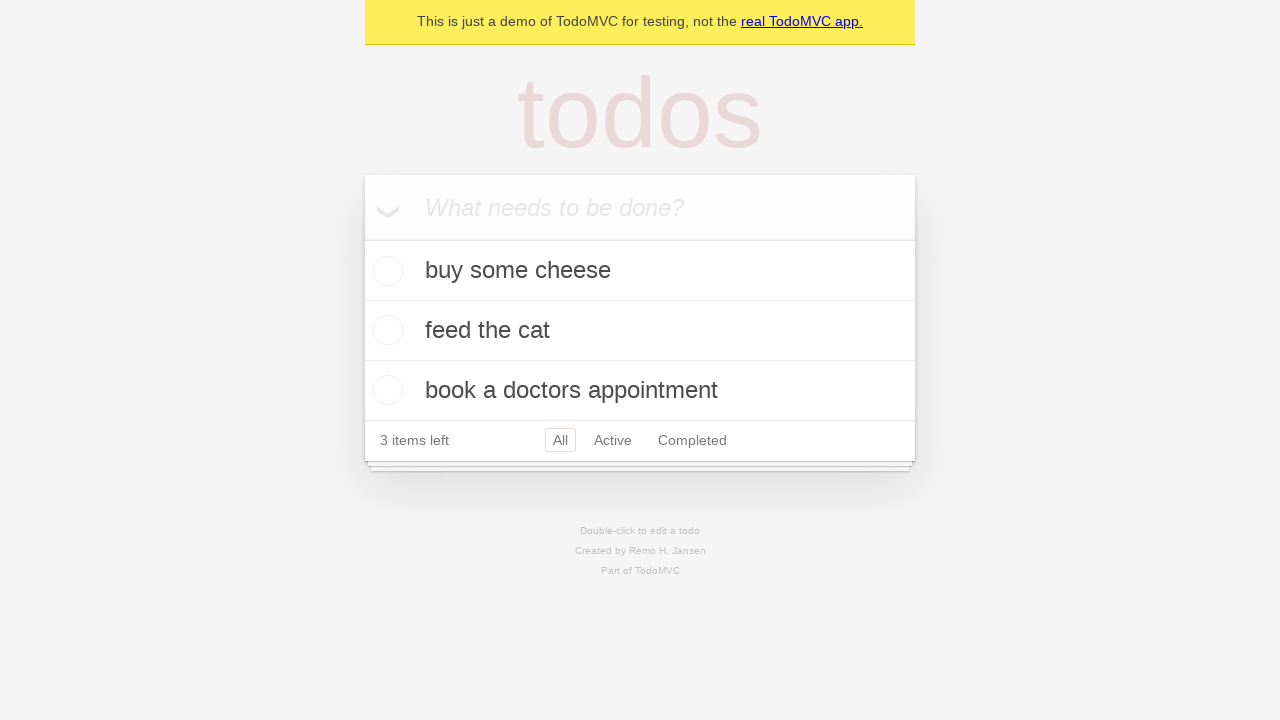

Double-clicked second todo item to enter edit mode at (640, 331) on internal:testid=[data-testid="todo-item"s] >> nth=1
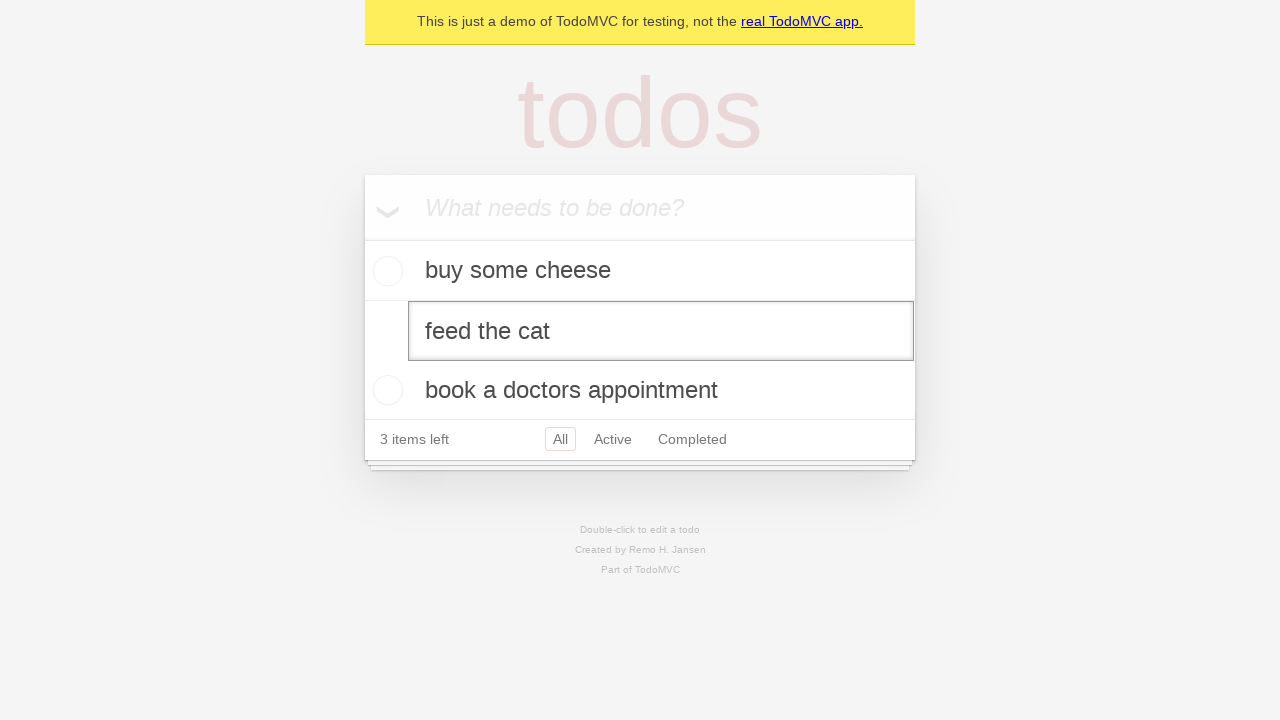

Filled edit input with whitespace-padded text '    buy some sausages    ' on internal:testid=[data-testid="todo-item"s] >> nth=1 >> internal:role=textbox[nam
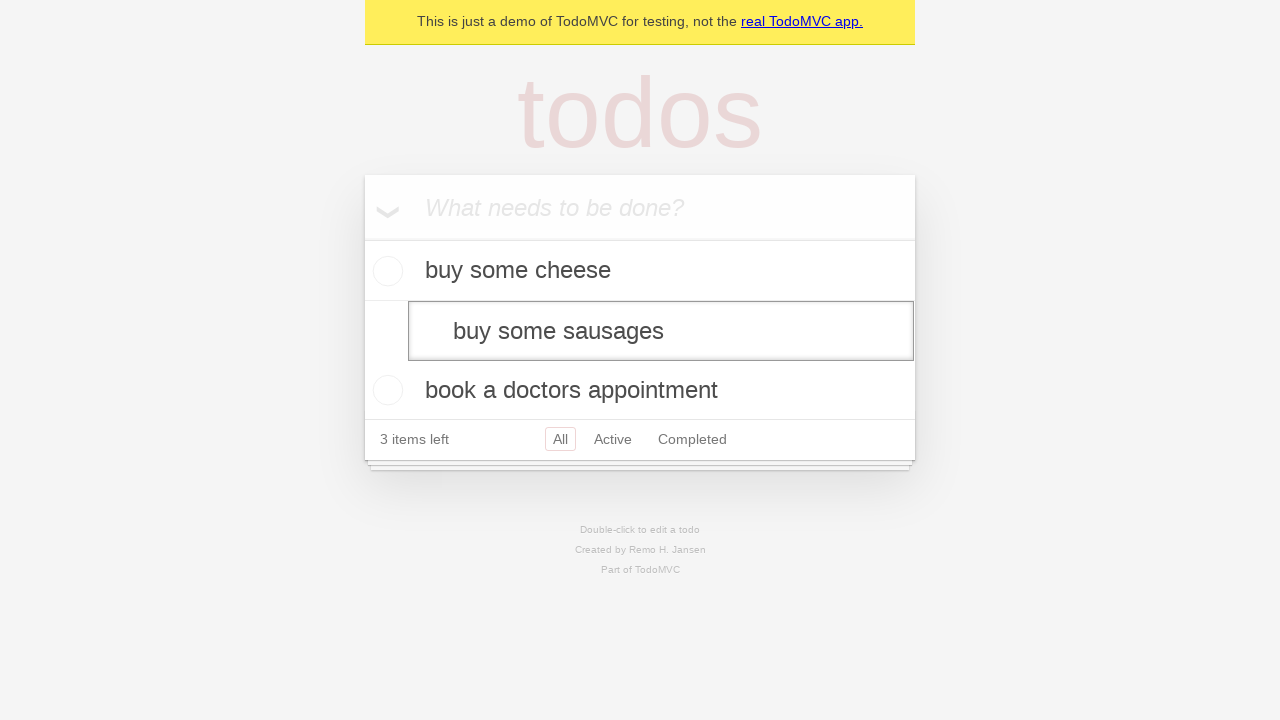

Pressed Enter to confirm edit; text should be trimmed to 'buy some sausages' on internal:testid=[data-testid="todo-item"s] >> nth=1 >> internal:role=textbox[nam
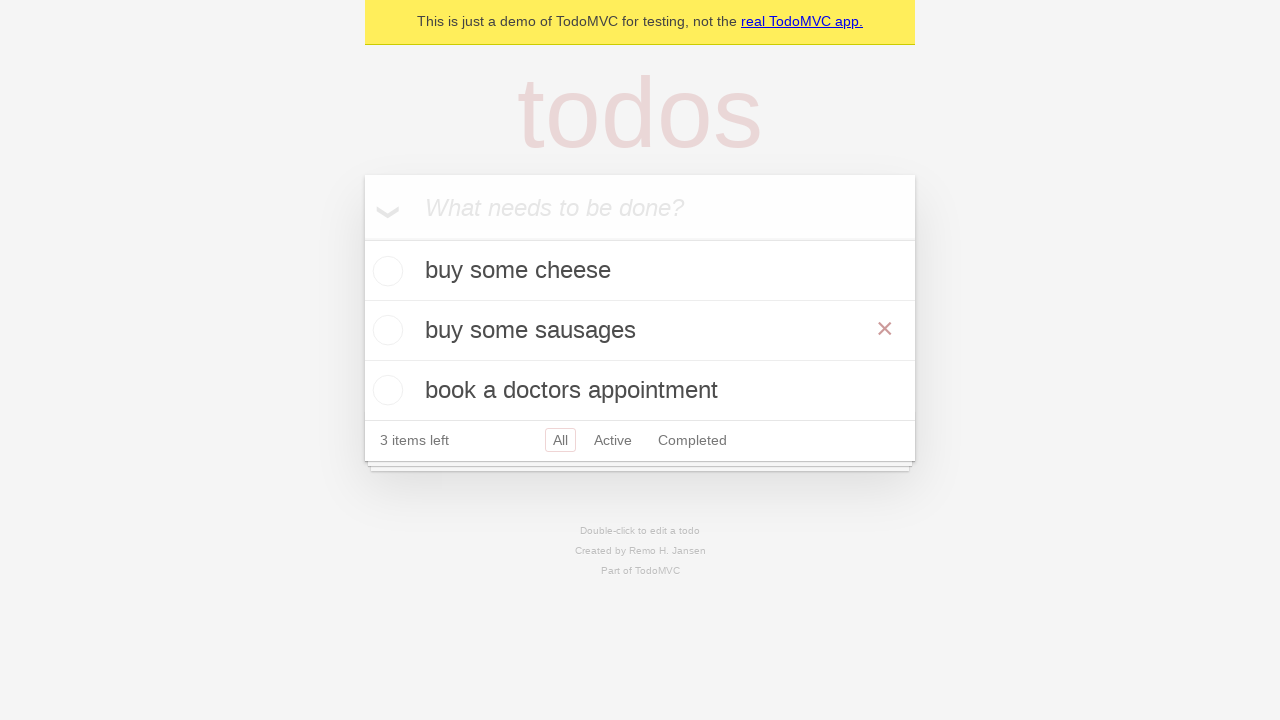

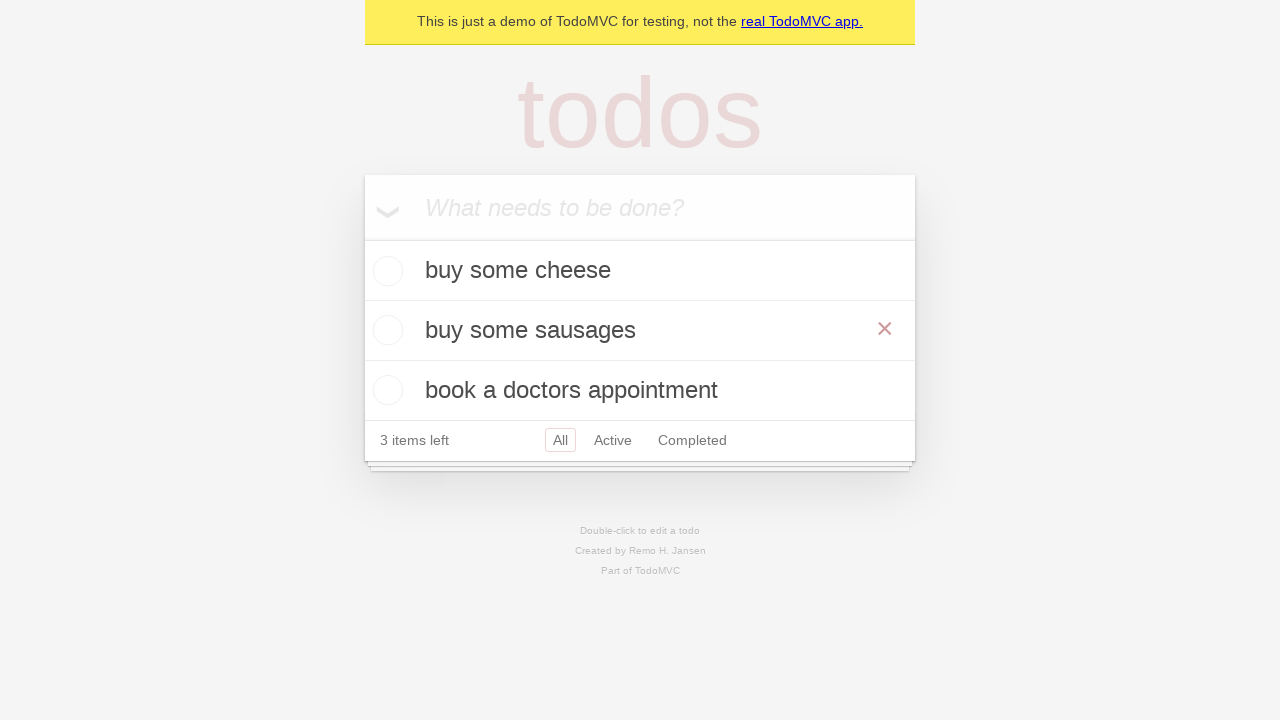